Tests finding a link by its text (a calculated number), clicking it, then filling out a form with personal information (first name, last name, city, country) and submitting it.

Starting URL: http://suninjuly.github.io/find_link_text

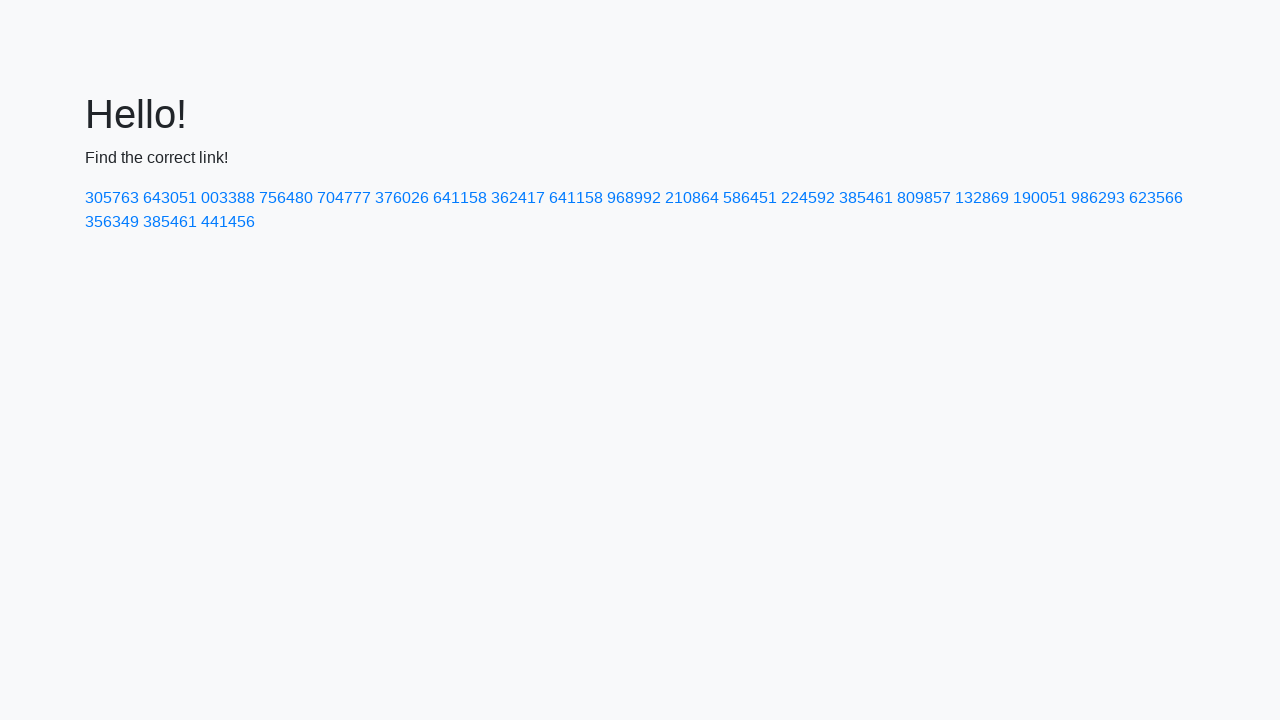

Clicked link with calculated text '224592' at (808, 198) on a:text('224592')
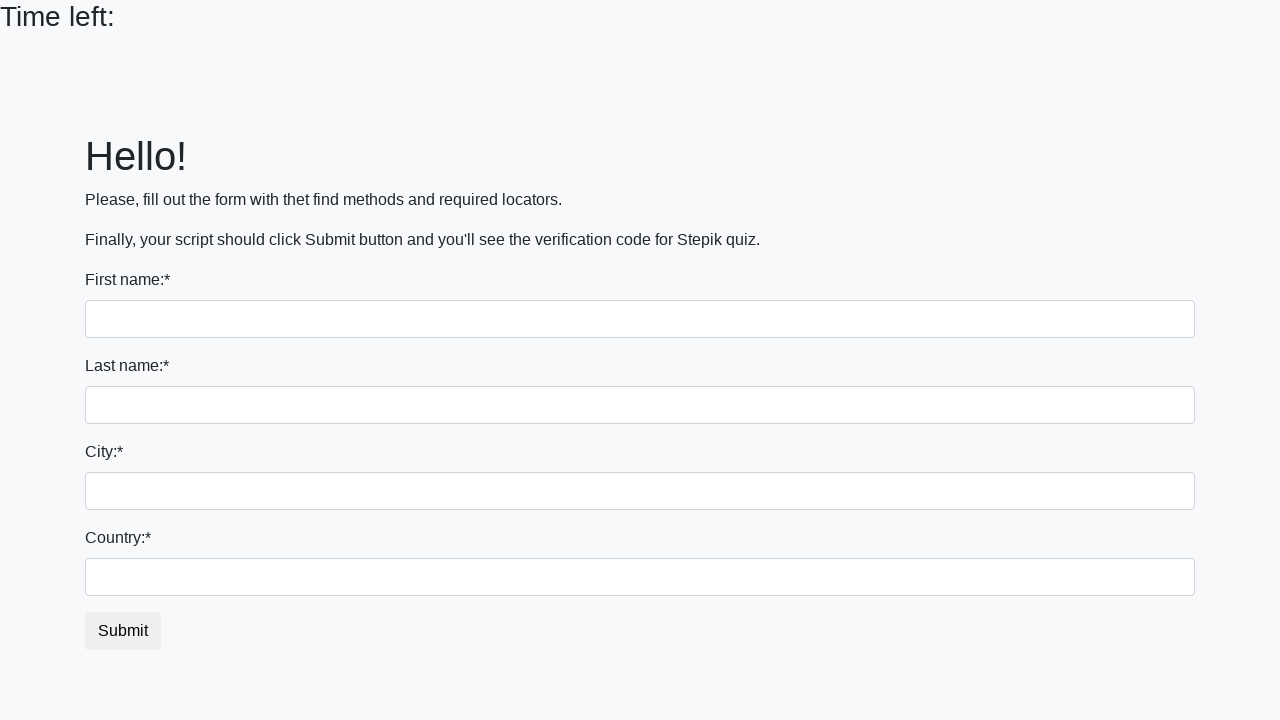

Filled first name field with 'Ivan' on input
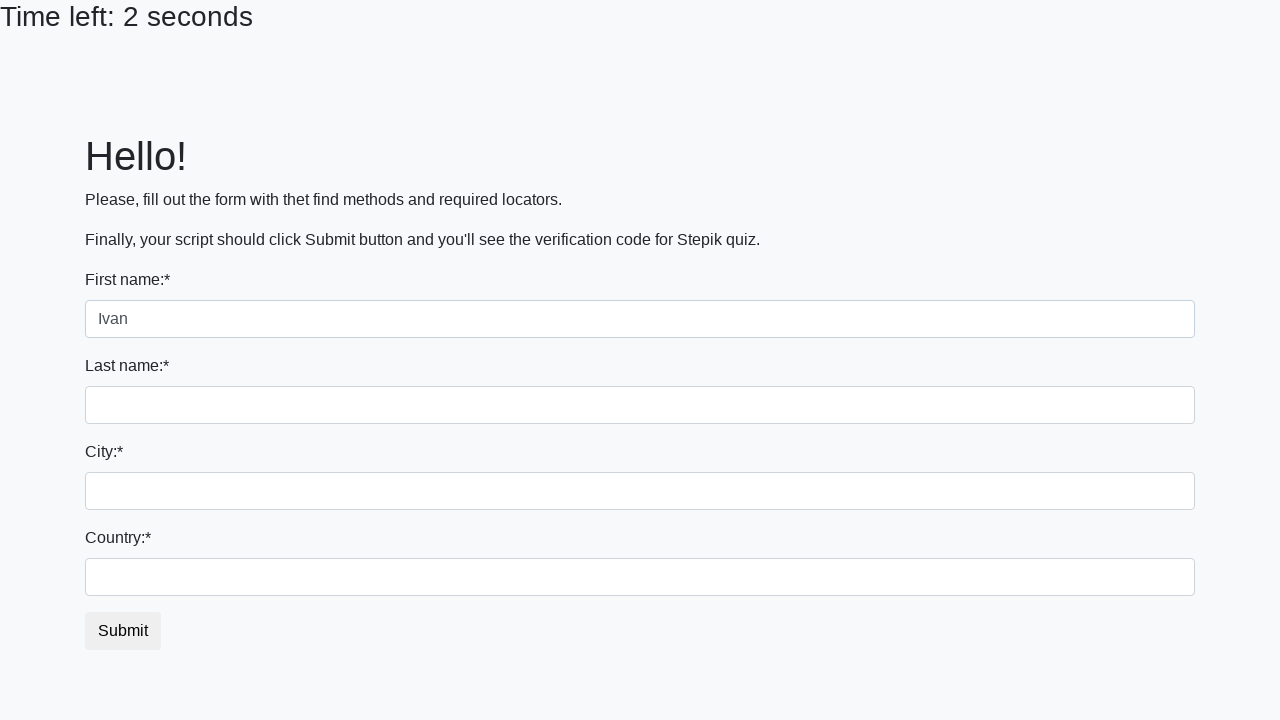

Filled last name field with 'Petrov' on input[name='last_name']
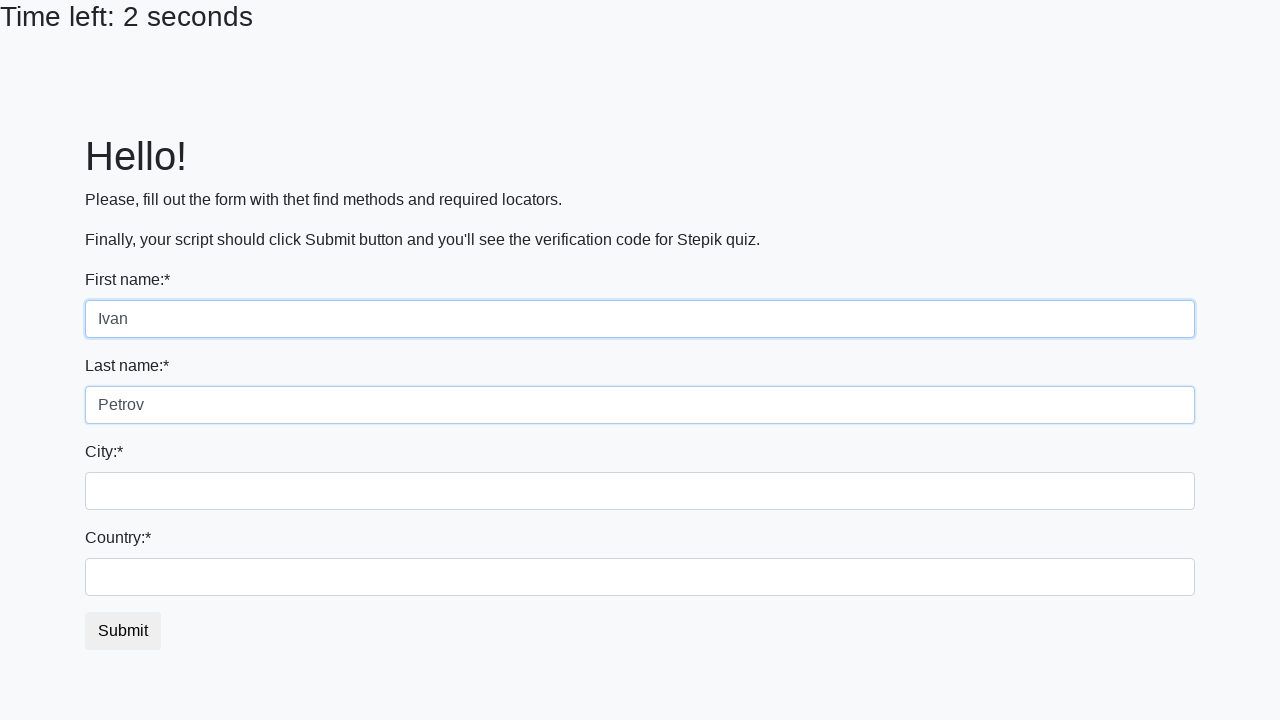

Filled city field with 'Smolensk' on .city
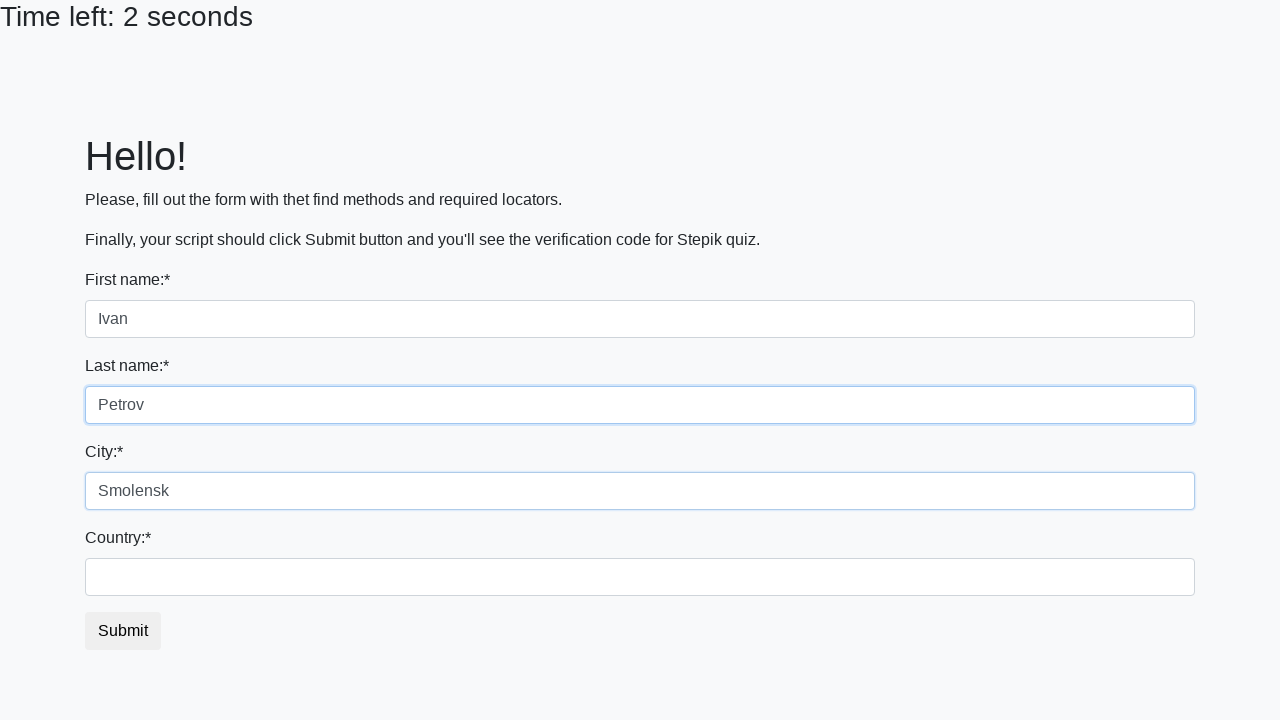

Filled country field with 'Russia' on #country
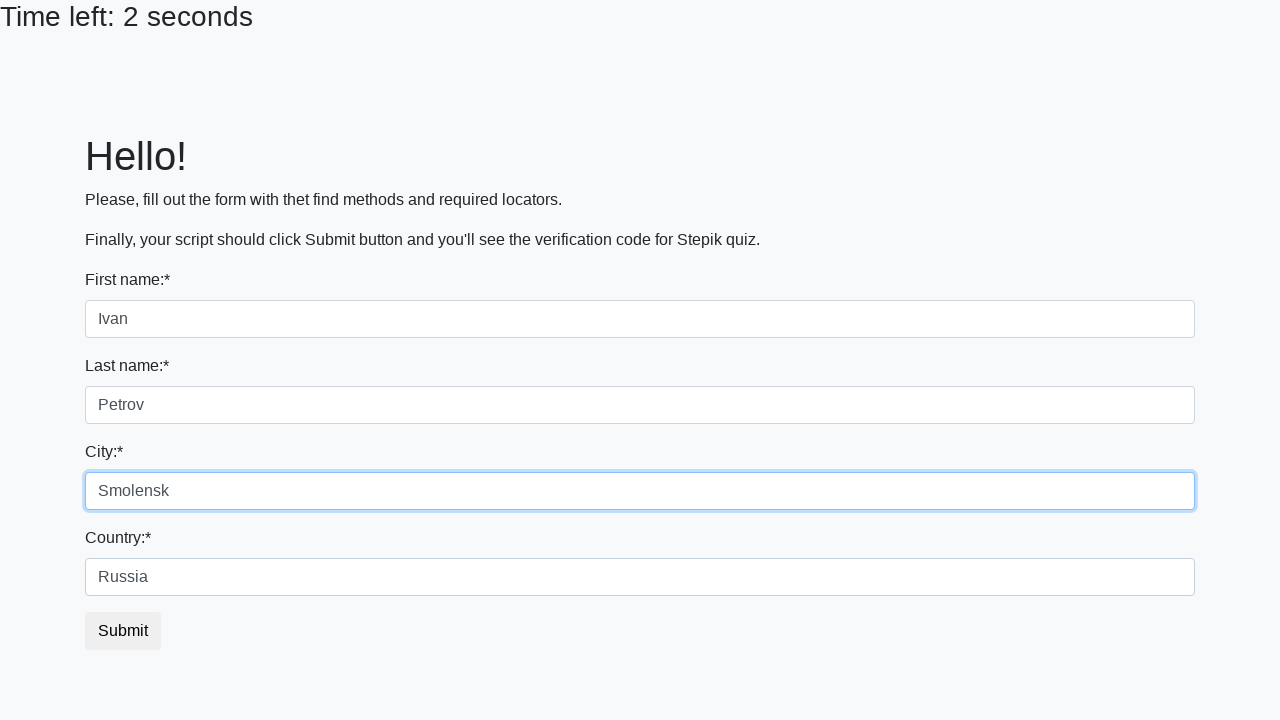

Clicked submit button to submit form at (123, 631) on button.btn
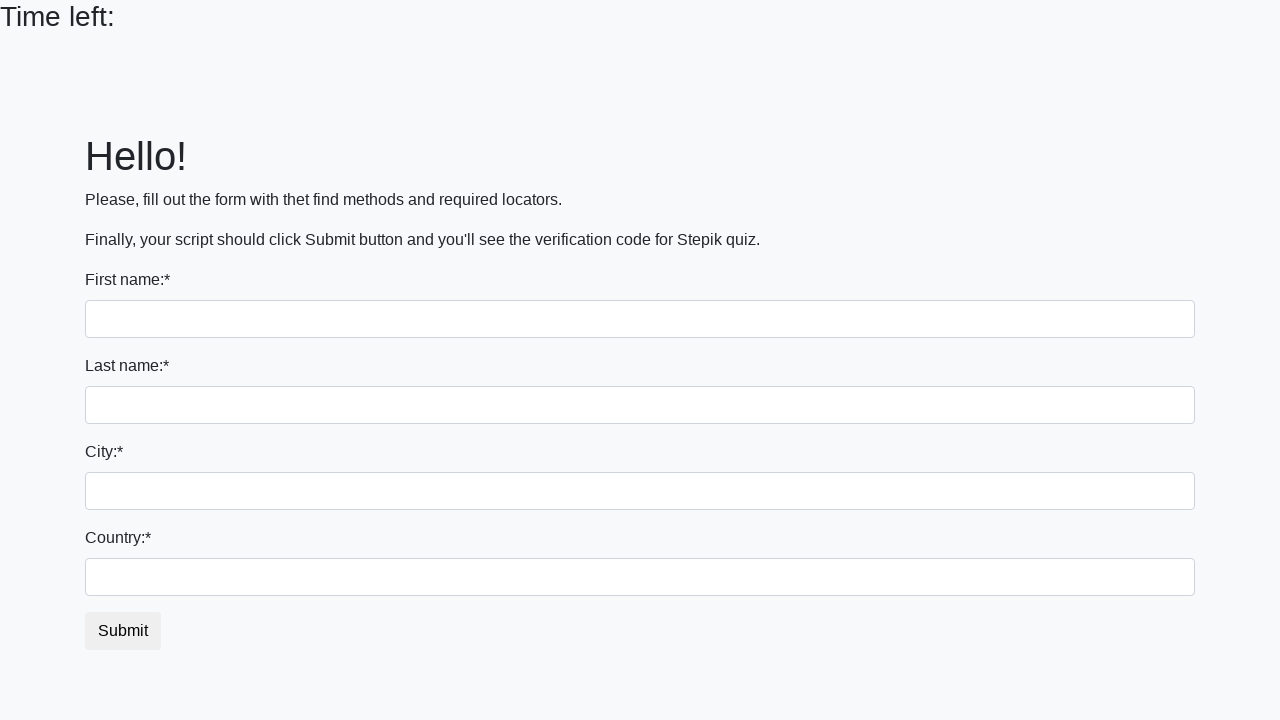

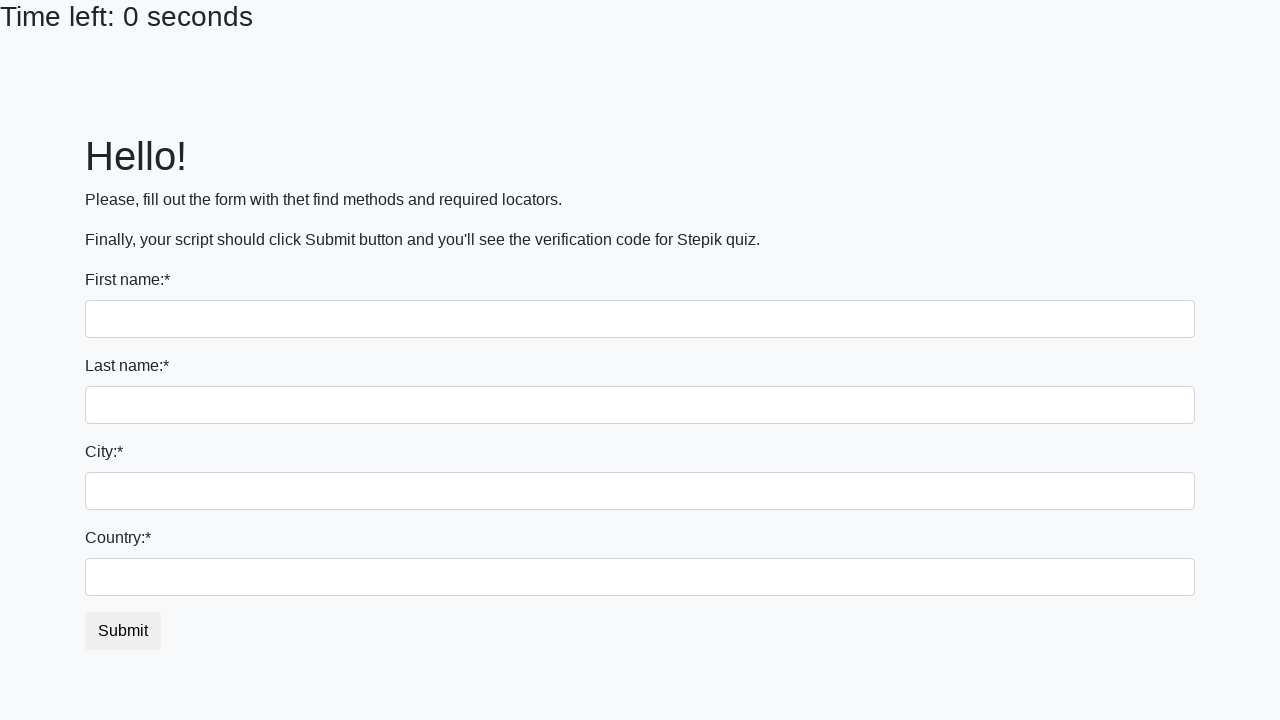